Tests drag and drop functionality on the jQuery UI demo page by dragging a draggable element onto a droppable target and verifying the drop was successful.

Starting URL: http://jqueryui.com/droppable/

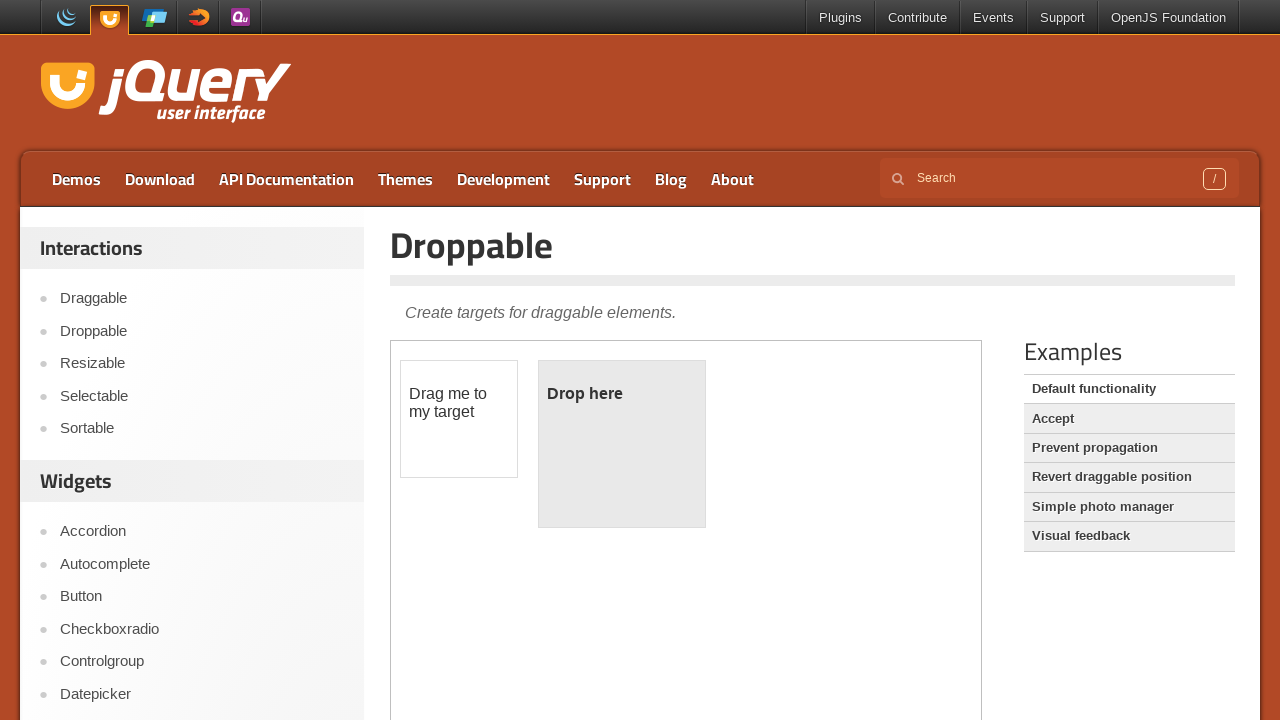

Waited 2 seconds for page to load
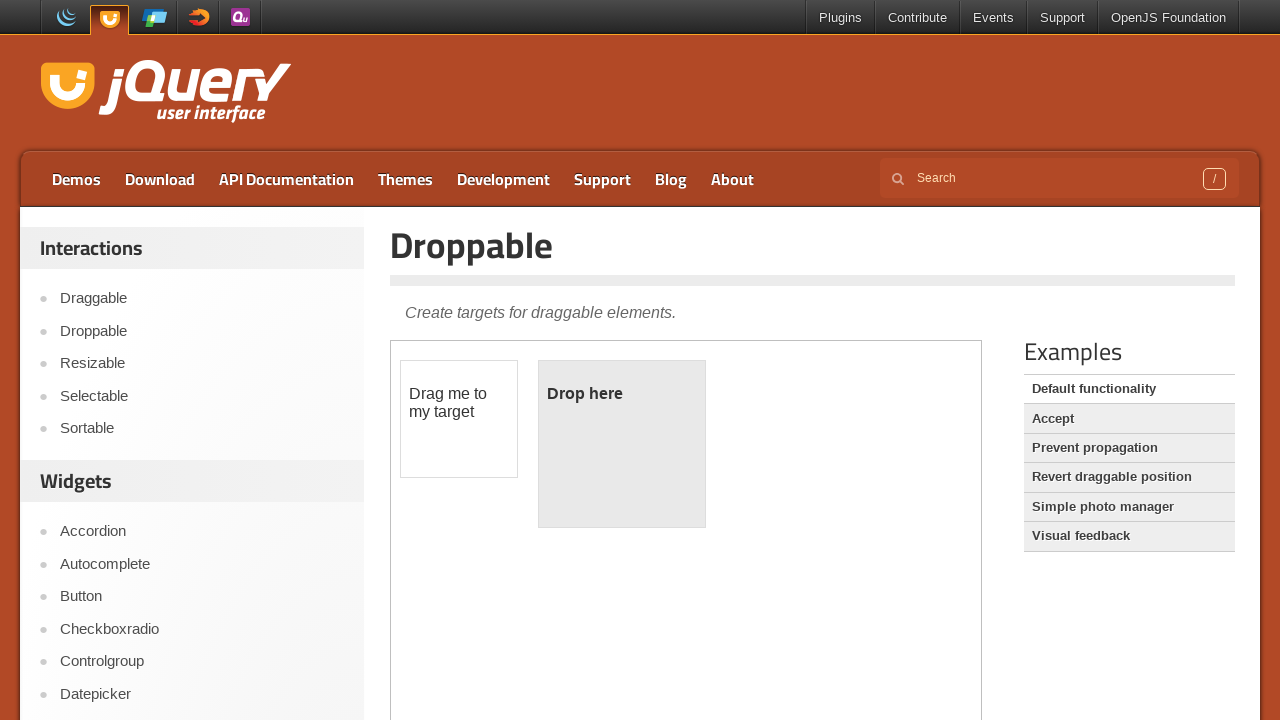

Located demo iframe
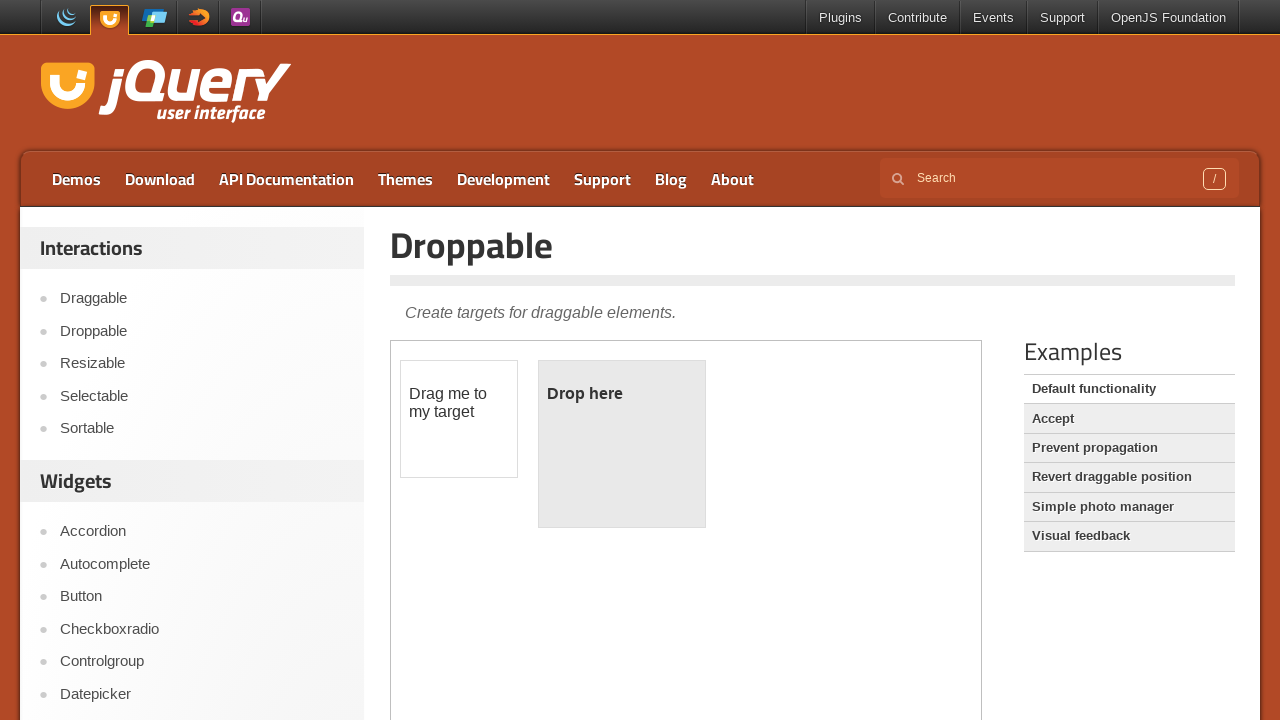

Located draggable element
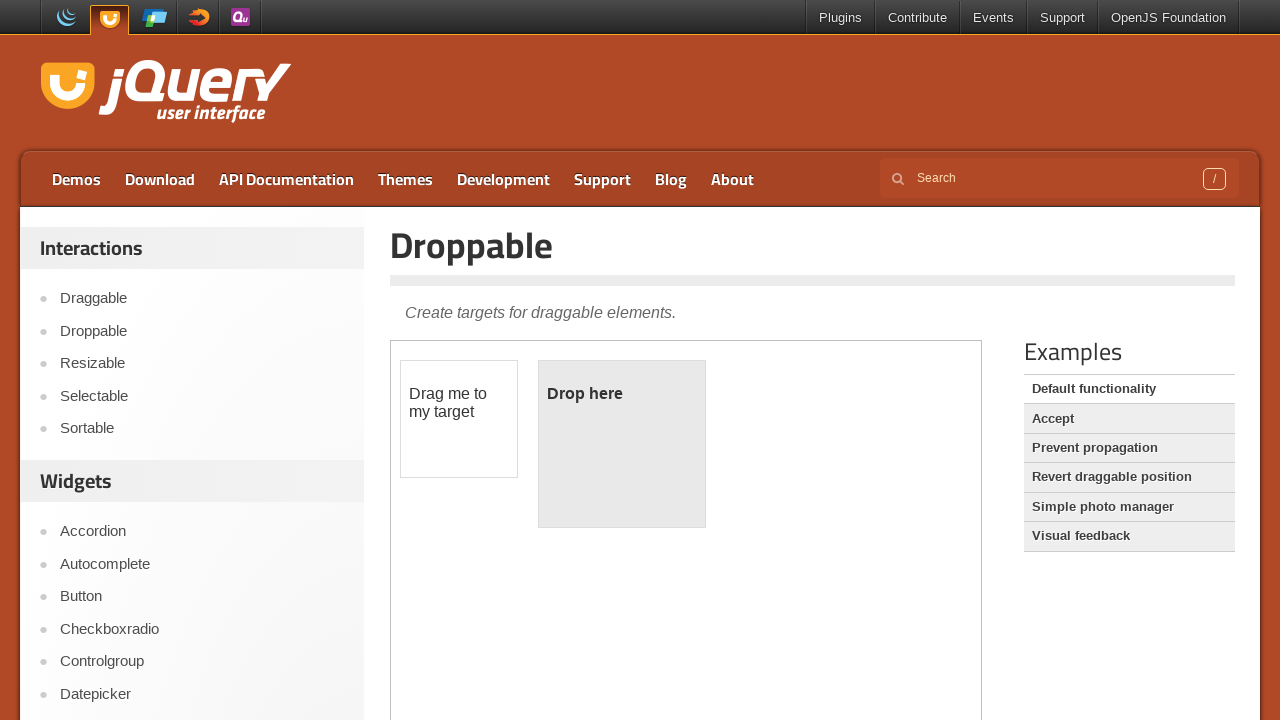

Located droppable element
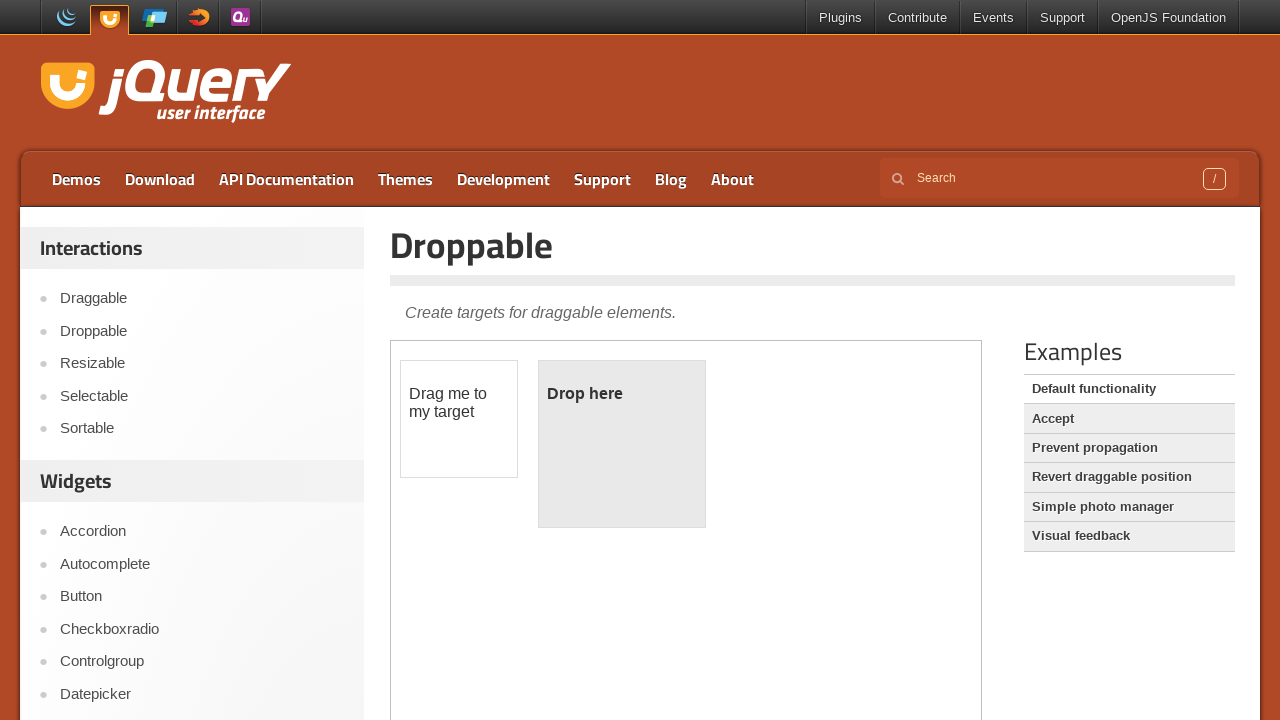

Dragged draggable element onto droppable target at (622, 444)
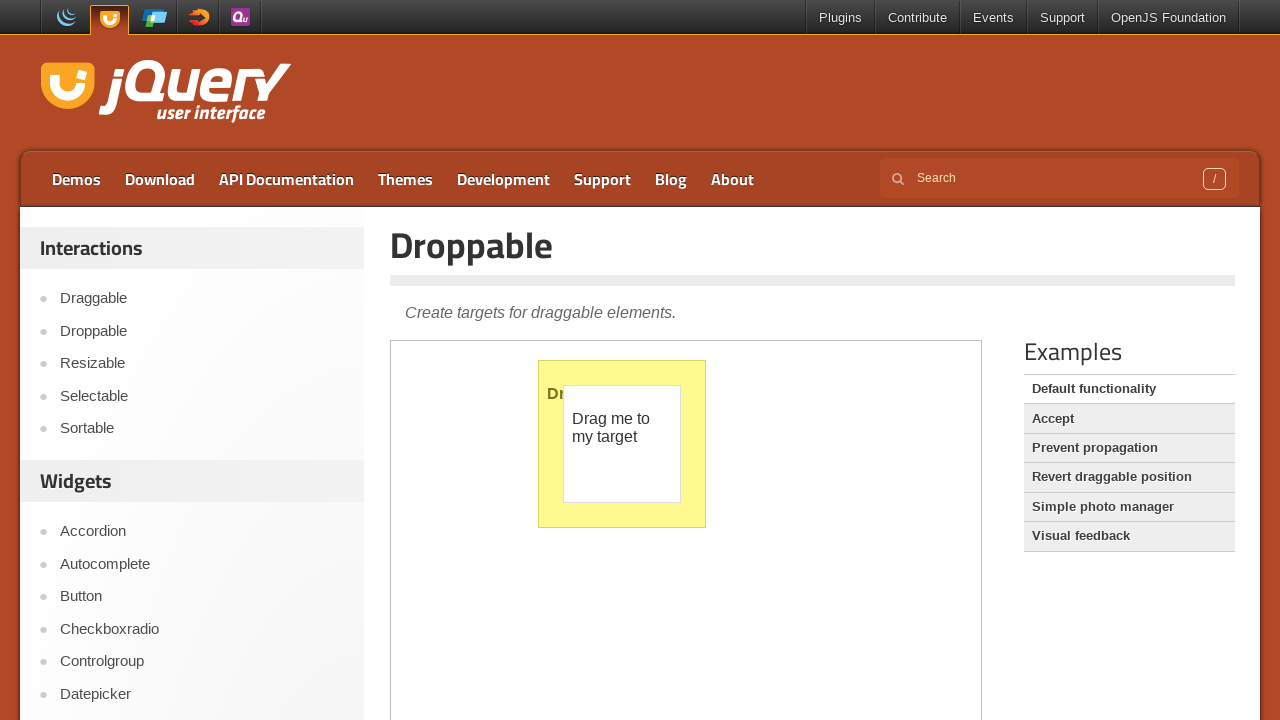

Dropped text element appeared
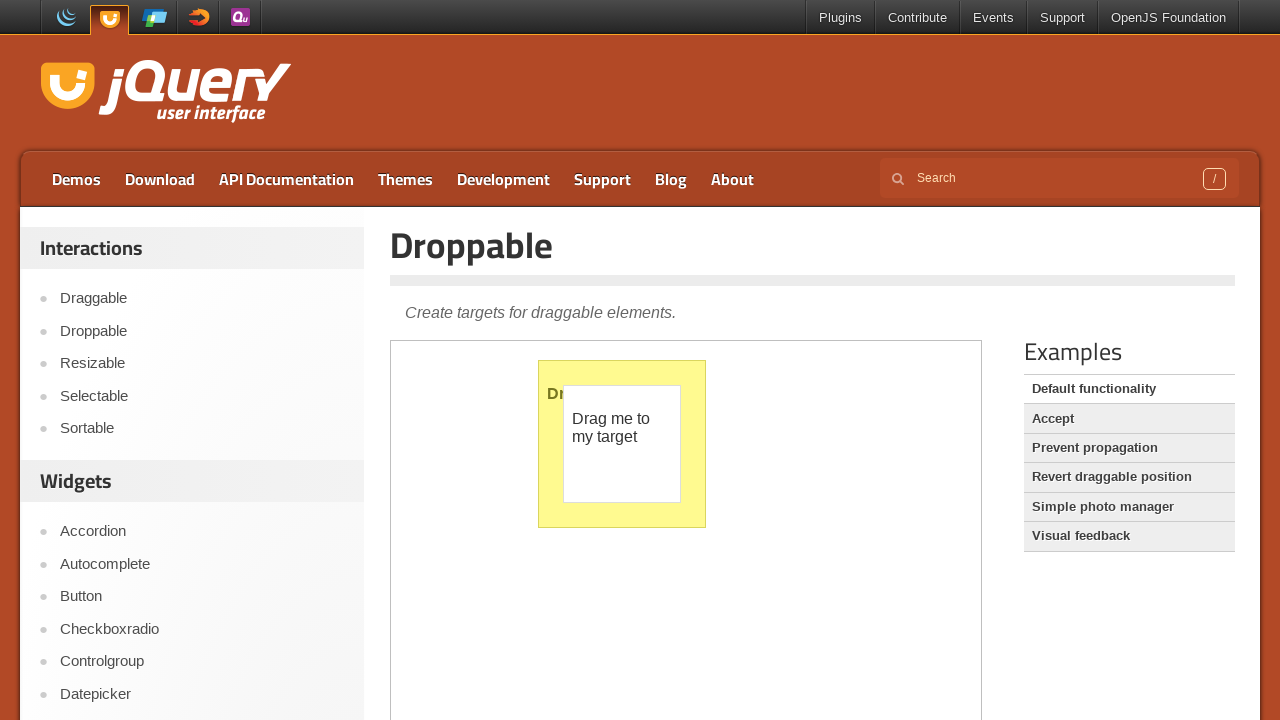

Verified dropped text content equals 'Dropped!'
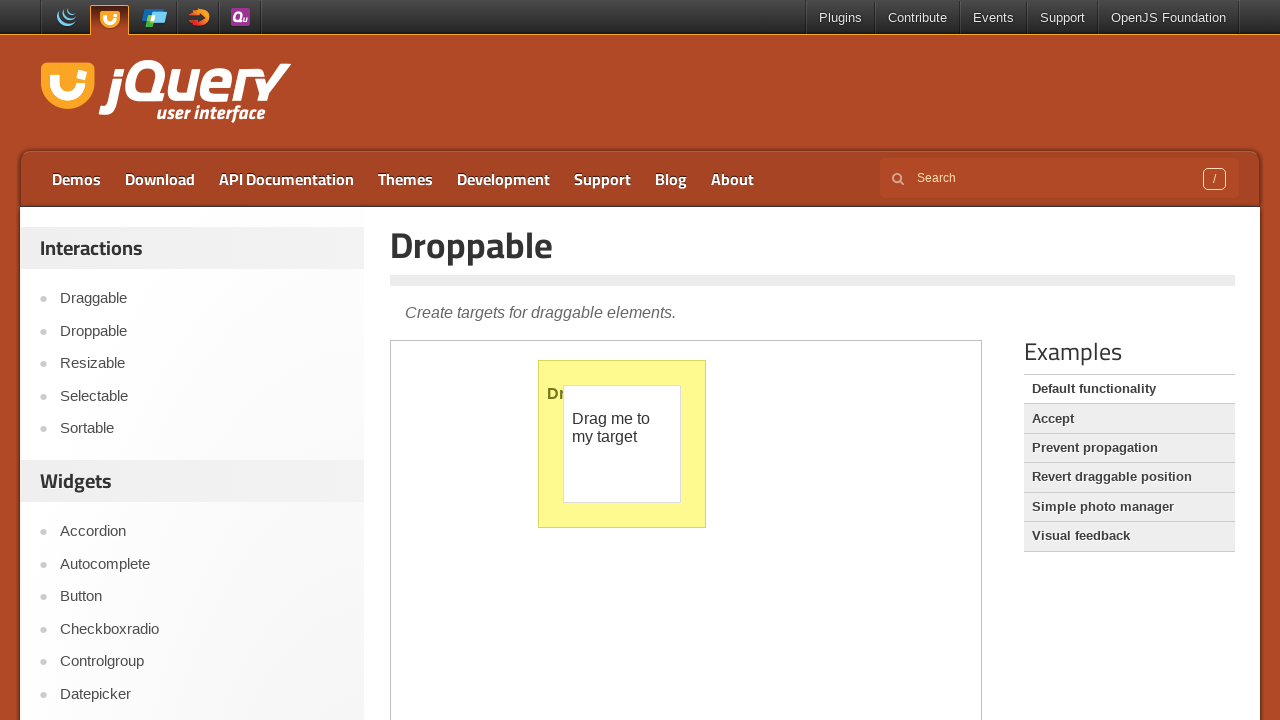

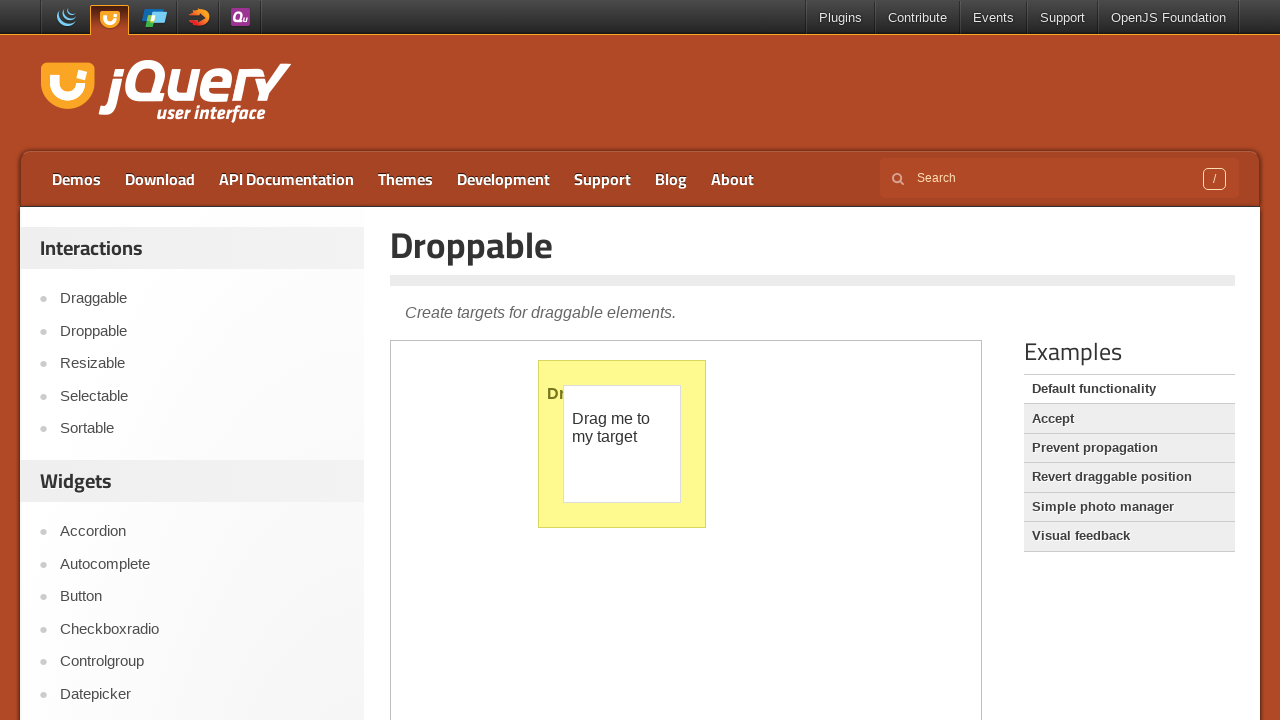